Tests checkbox functionality by clicking on checkboxes and verifying their checked/unchecked state through the checked attribute.

Starting URL: https://the-internet.herokuapp.com/checkboxes

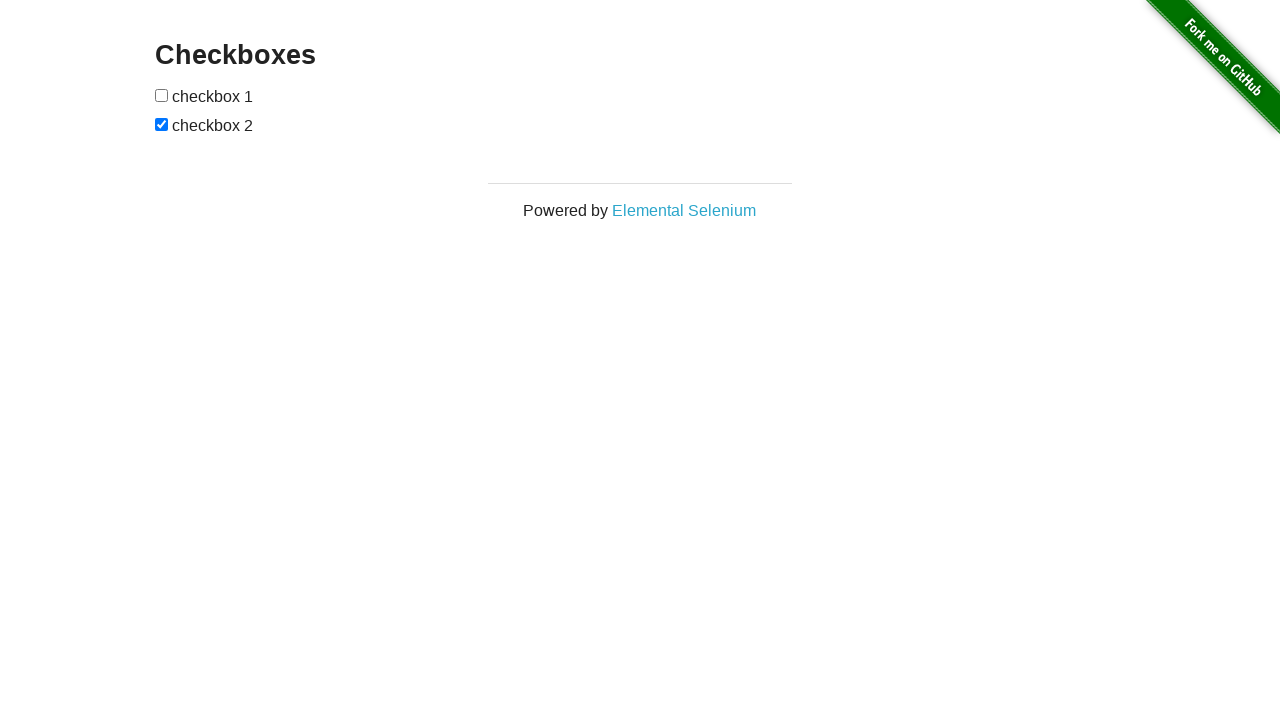

Waited for checkboxes form to load
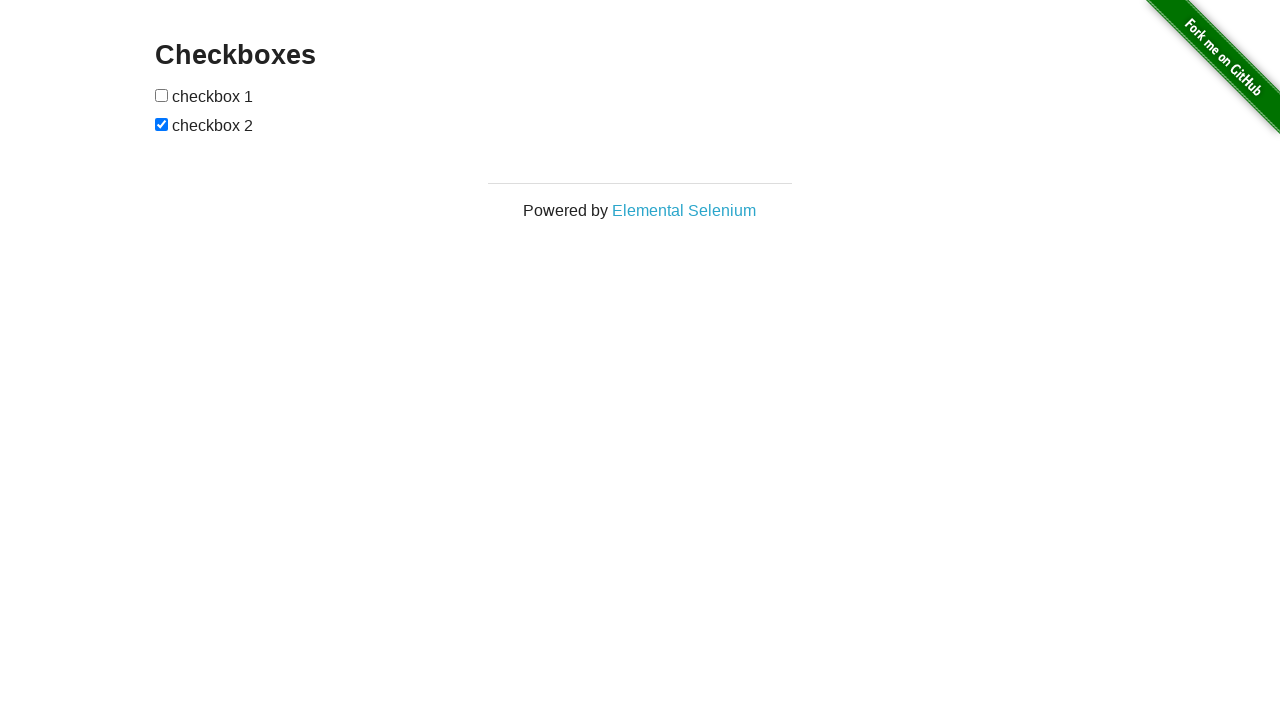

Clicked the first checkbox at (162, 95) on #checkboxes input[type='checkbox'] >> nth=0
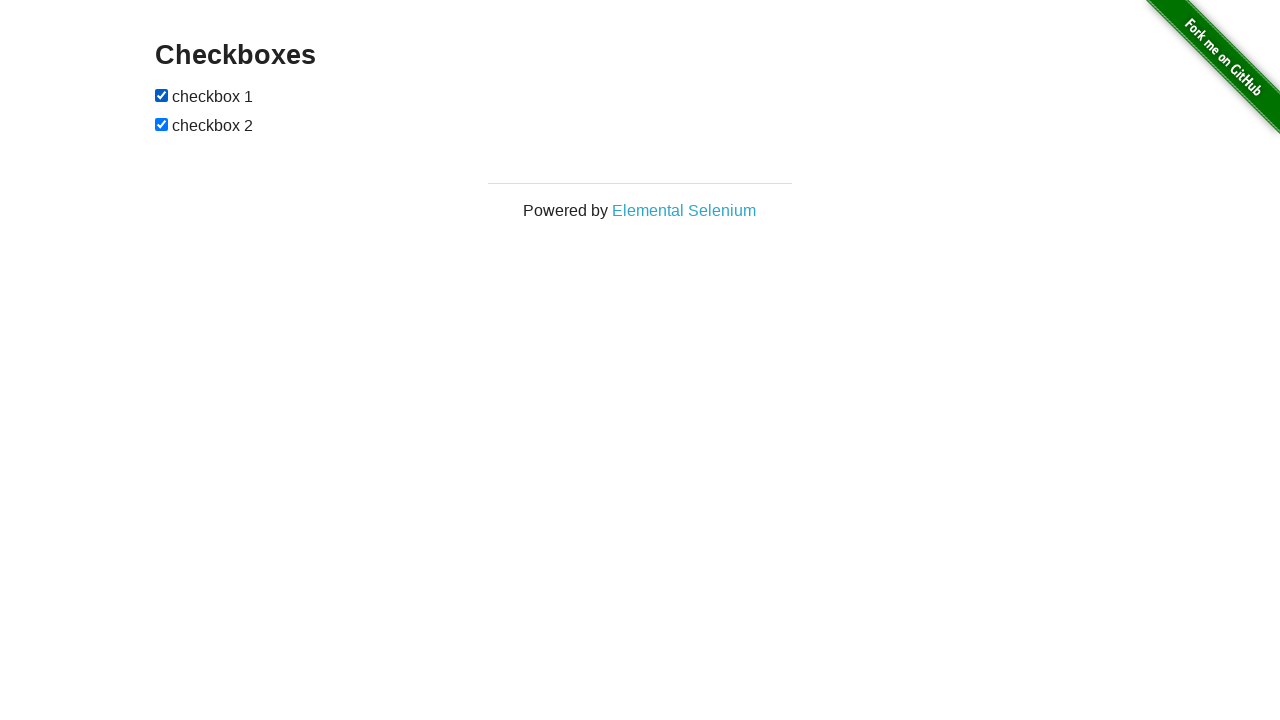

Verified first checkbox state: is_checked=True
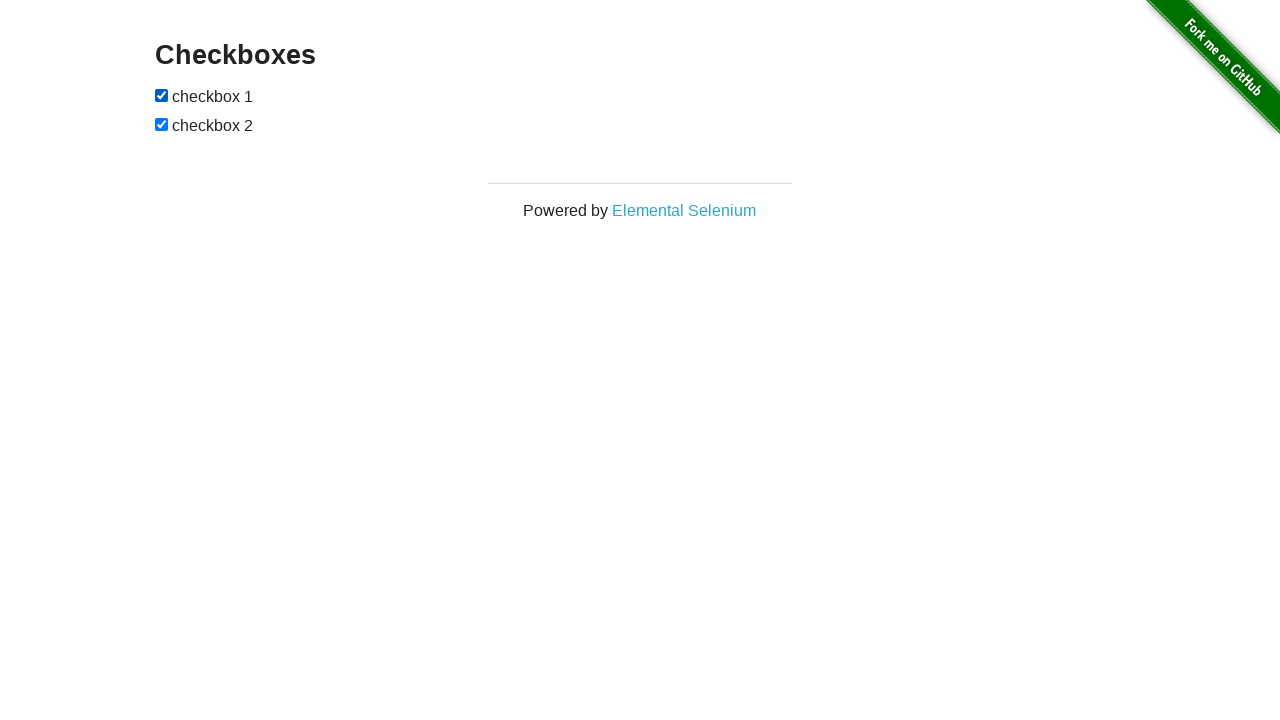

Clicked the second checkbox at (162, 124) on #checkboxes input[type='checkbox'] >> nth=1
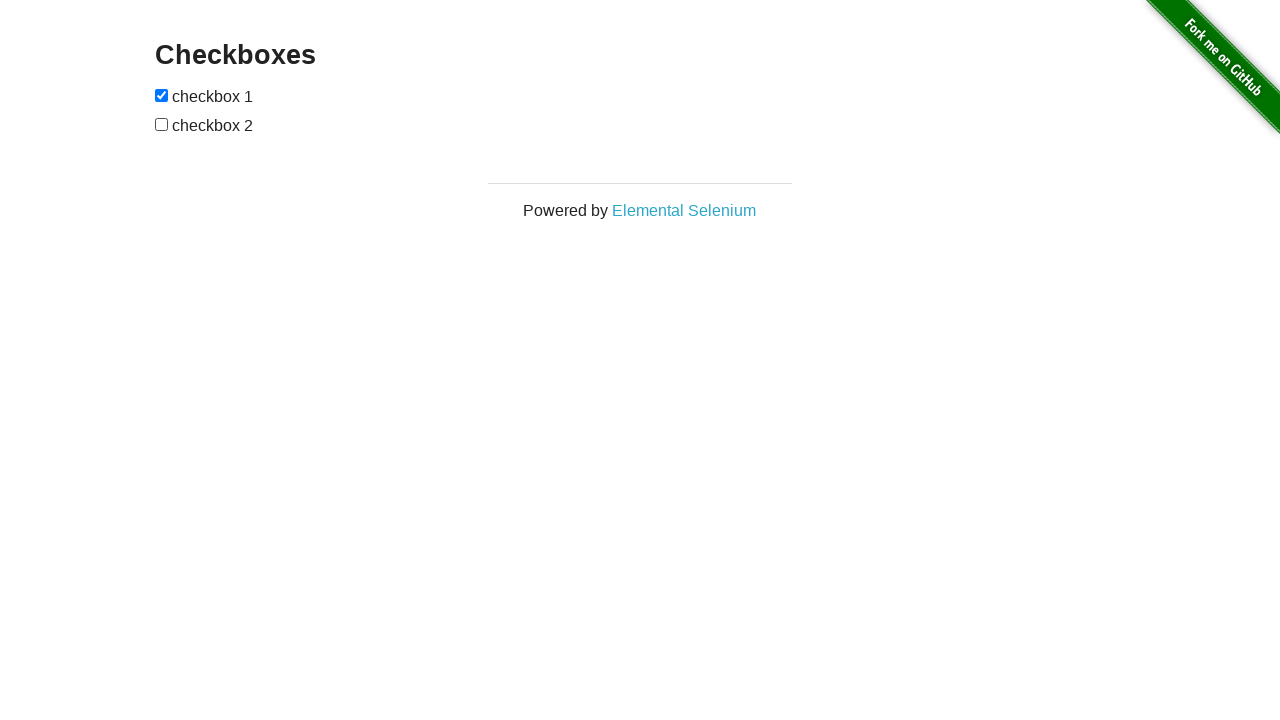

Verified second checkbox state: is_checked=False
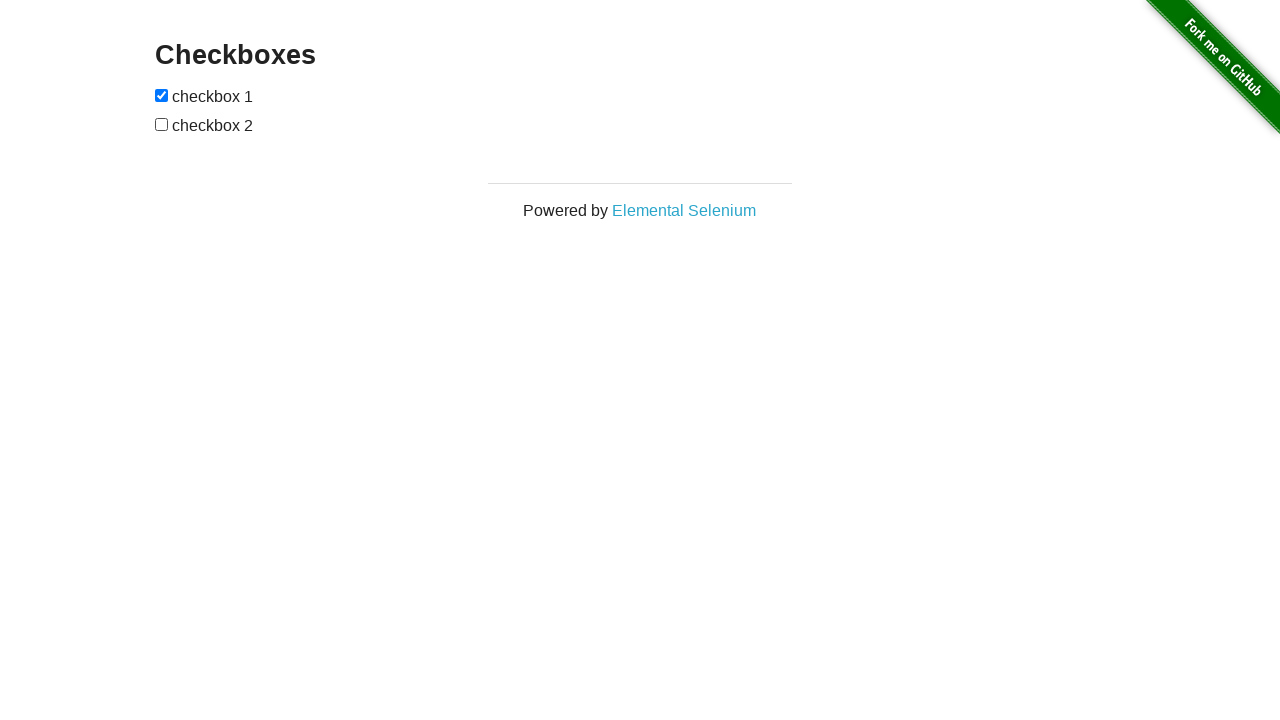

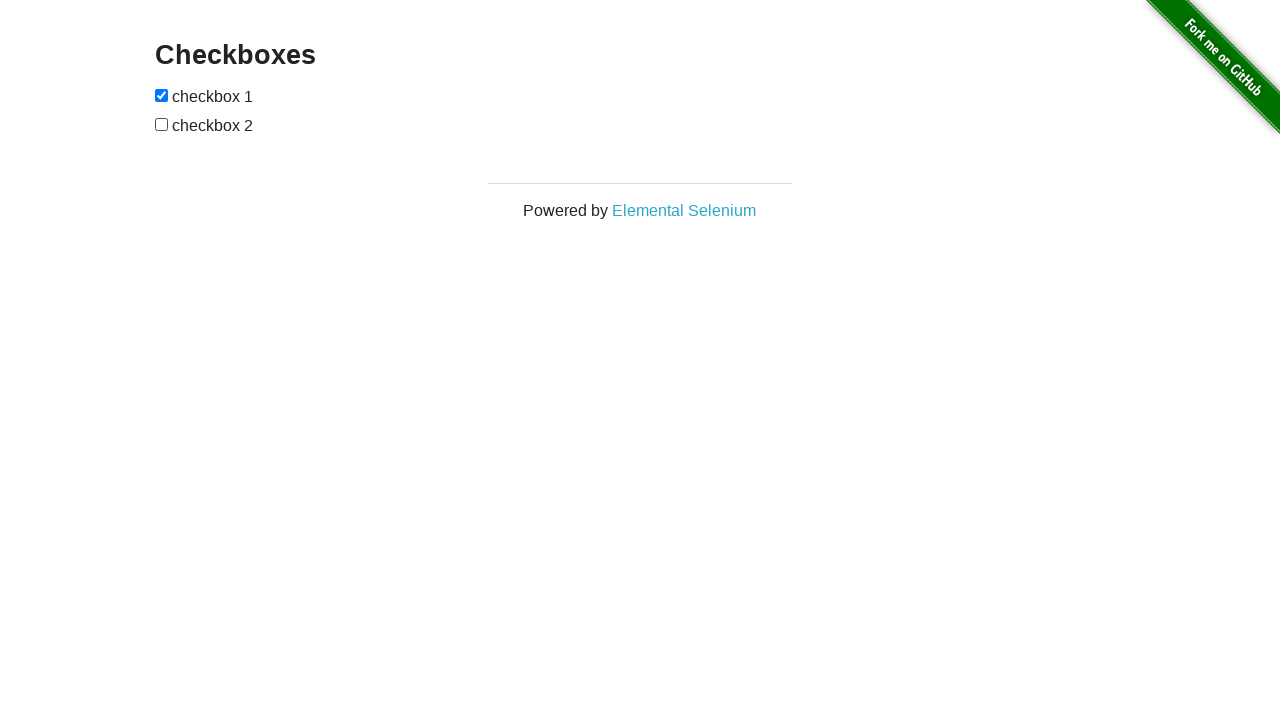